Tests that the browser back button works correctly with filter navigation.

Starting URL: https://demo.playwright.dev/todomvc

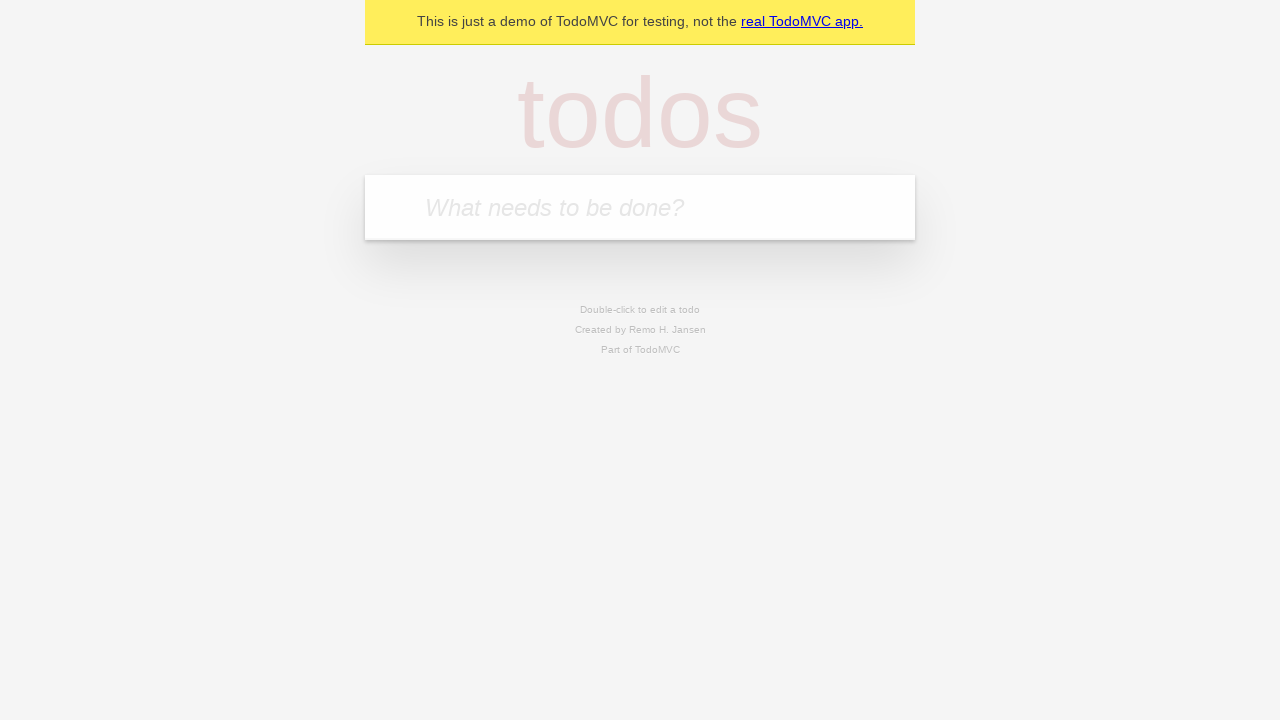

Filled todo input with 'buy some cheese' on internal:attr=[placeholder="What needs to be done?"i]
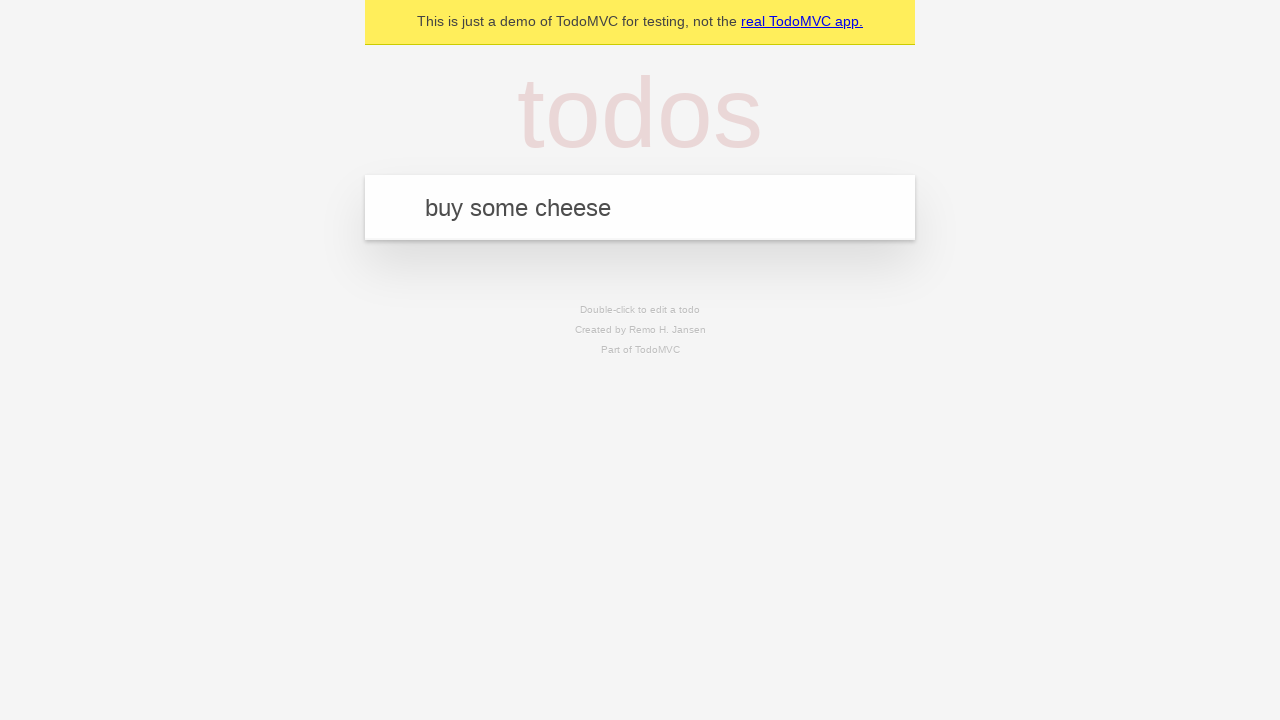

Pressed Enter to create first todo on internal:attr=[placeholder="What needs to be done?"i]
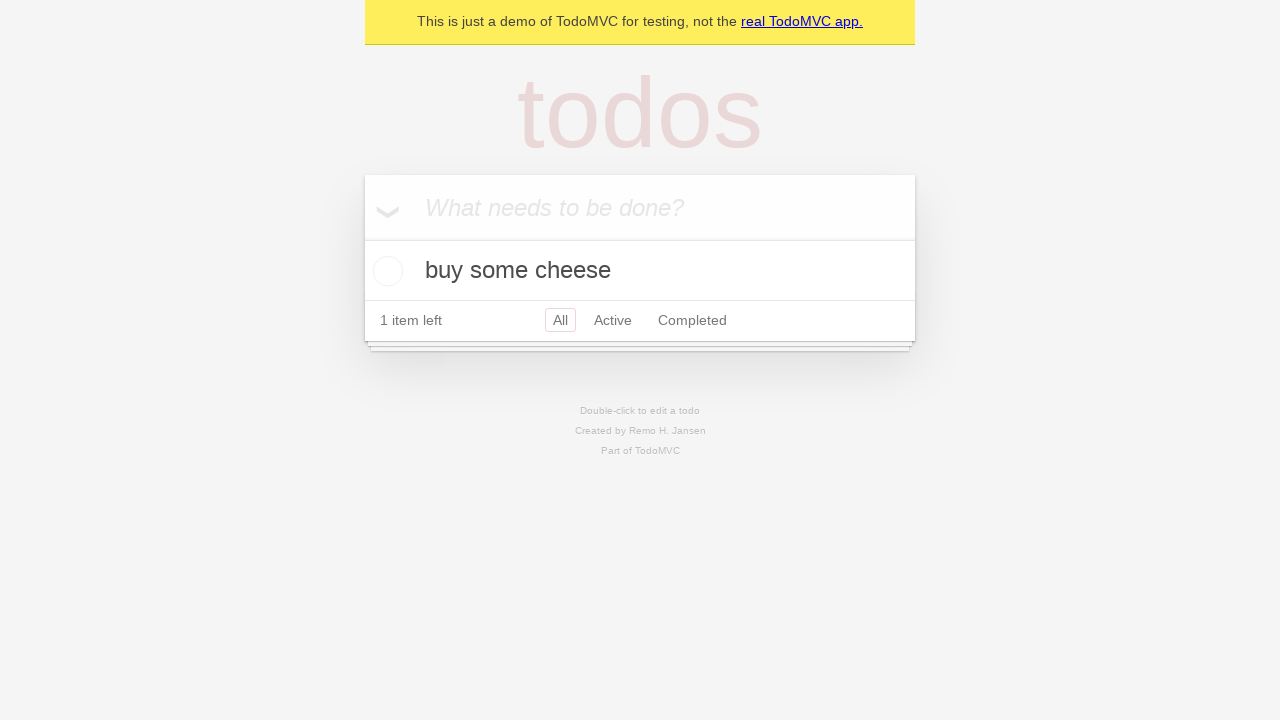

Filled todo input with 'feed the cat' on internal:attr=[placeholder="What needs to be done?"i]
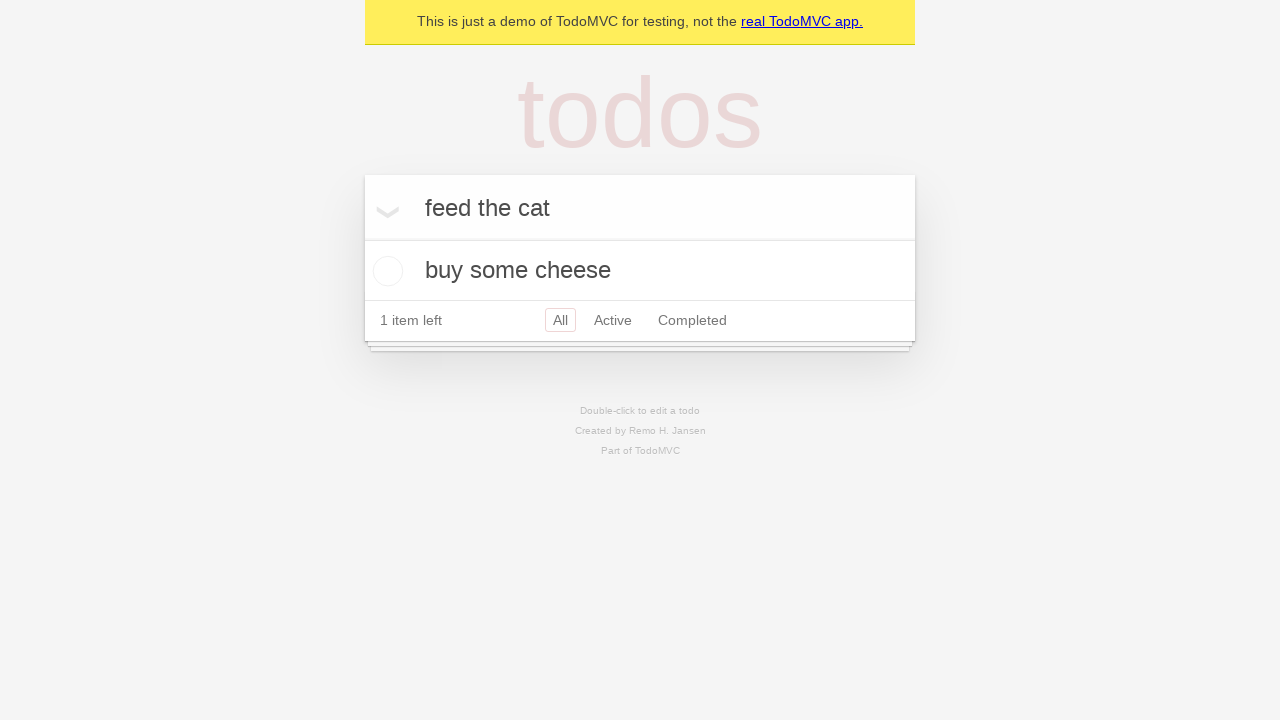

Pressed Enter to create second todo on internal:attr=[placeholder="What needs to be done?"i]
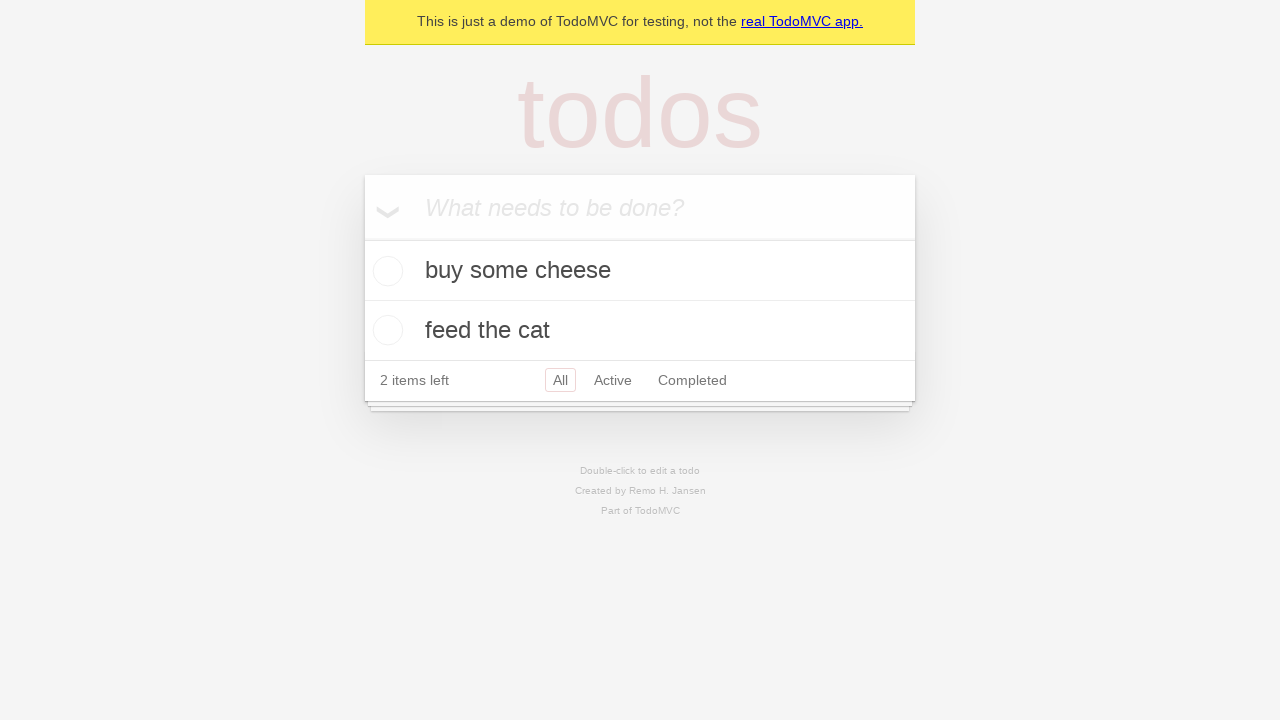

Filled todo input with 'book a doctors appointment' on internal:attr=[placeholder="What needs to be done?"i]
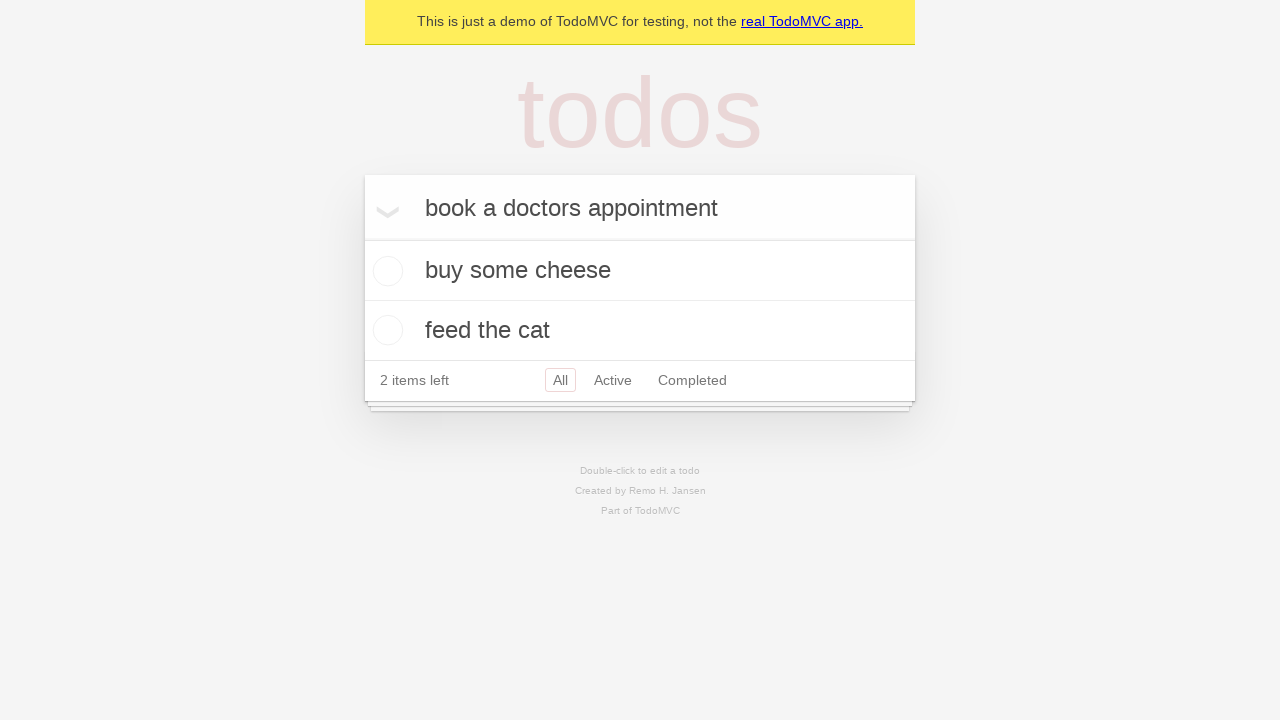

Pressed Enter to create third todo on internal:attr=[placeholder="What needs to be done?"i]
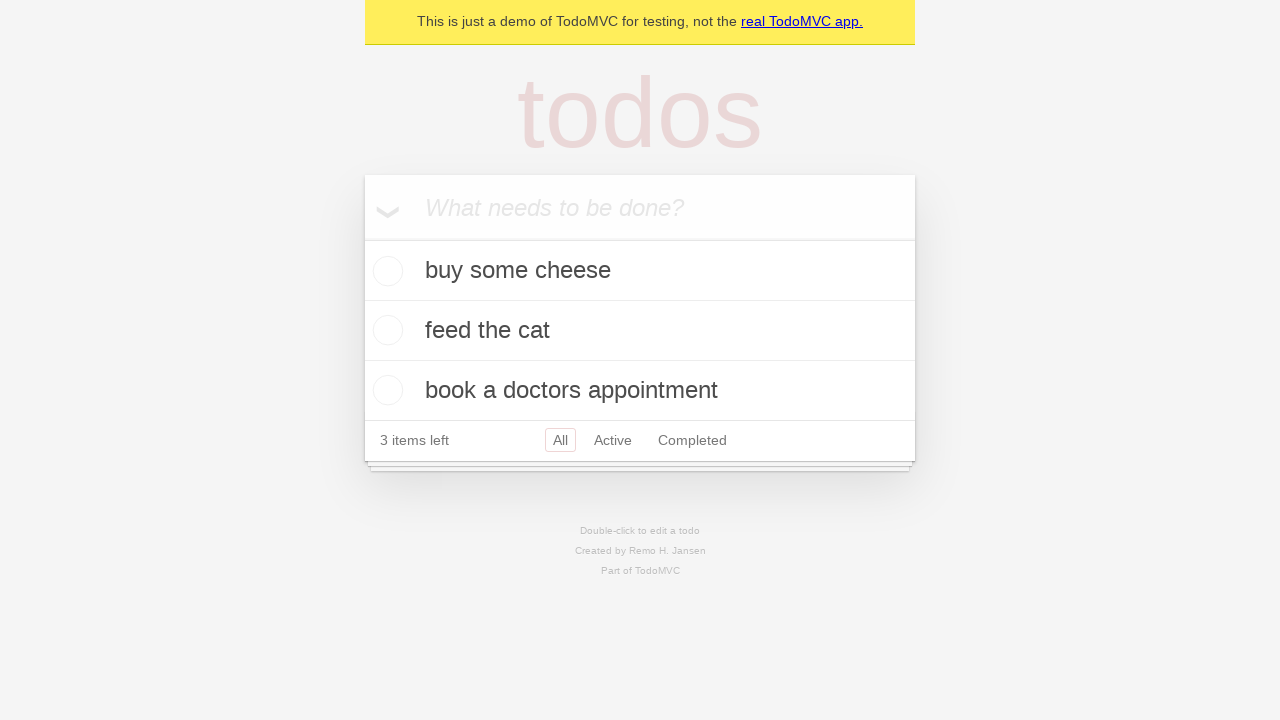

Checked the second todo item at (385, 330) on internal:testid=[data-testid="todo-item"s] >> nth=1 >> internal:role=checkbox
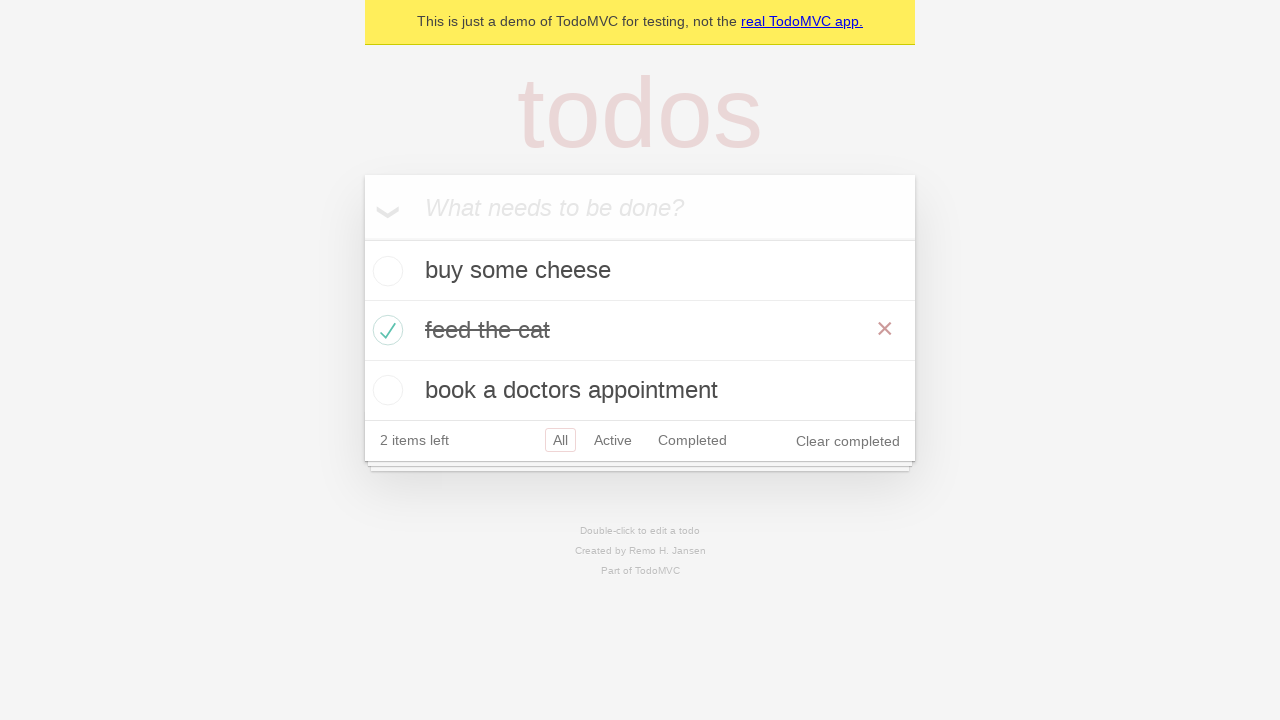

Clicked 'All' filter link at (560, 440) on internal:role=link[name="All"i]
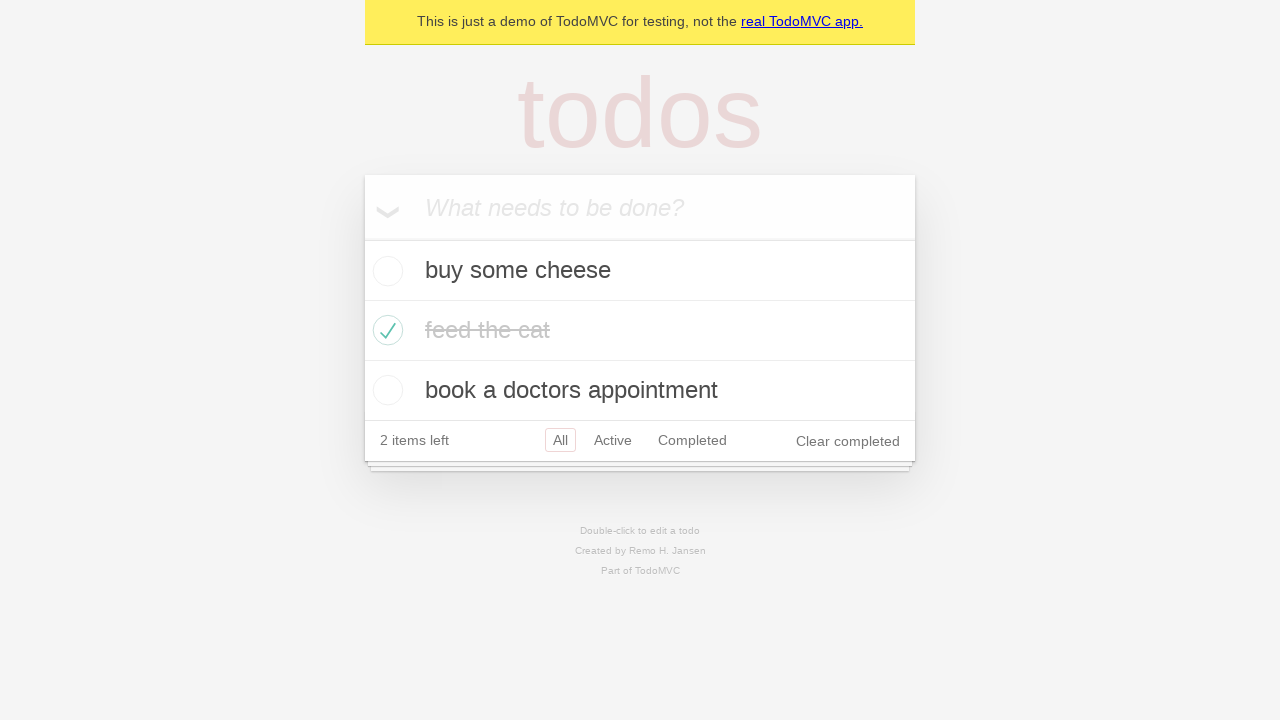

Clicked 'Active' filter link at (613, 440) on internal:role=link[name="Active"i]
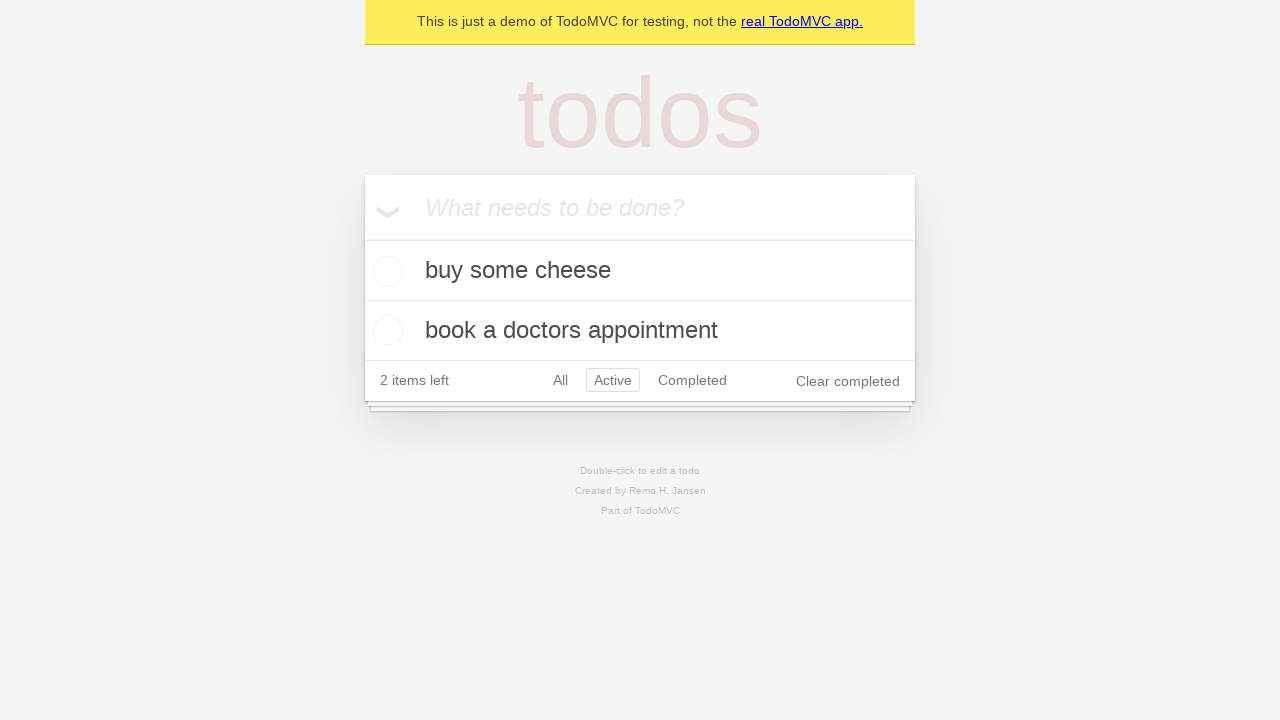

Clicked 'Completed' filter link at (692, 380) on internal:role=link[name="Completed"i]
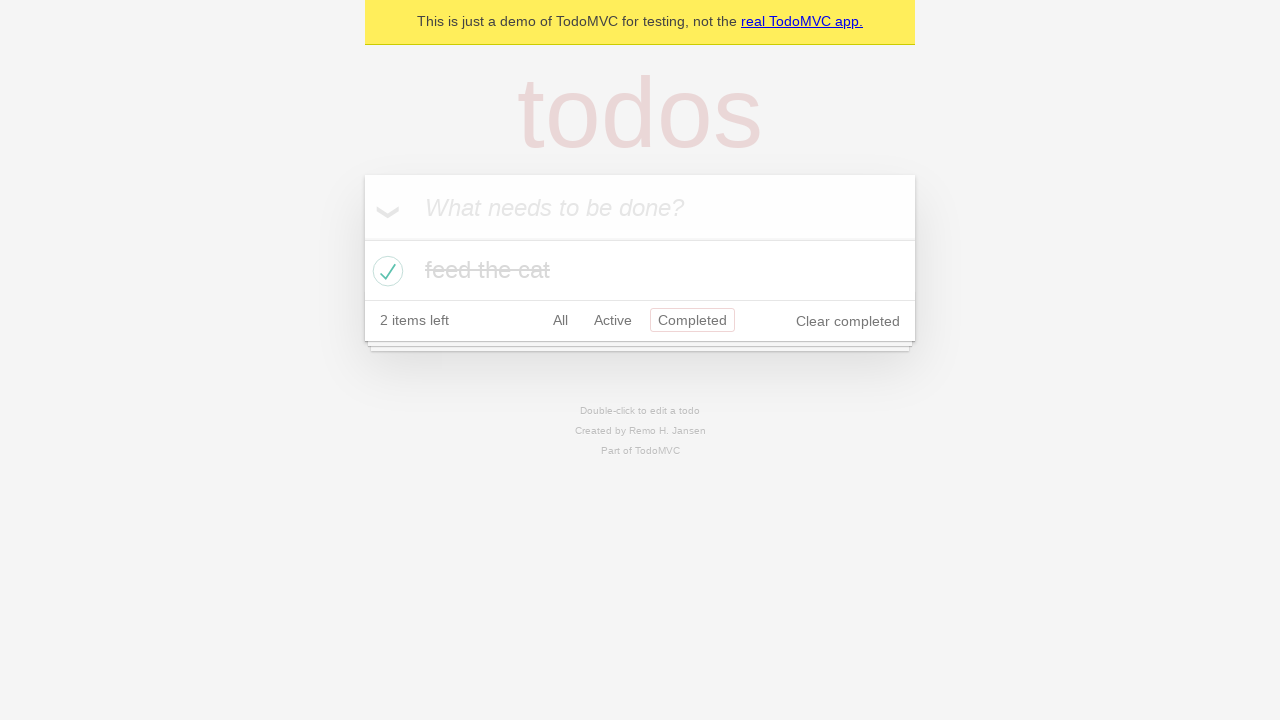

Clicked browser back button from Completed filter
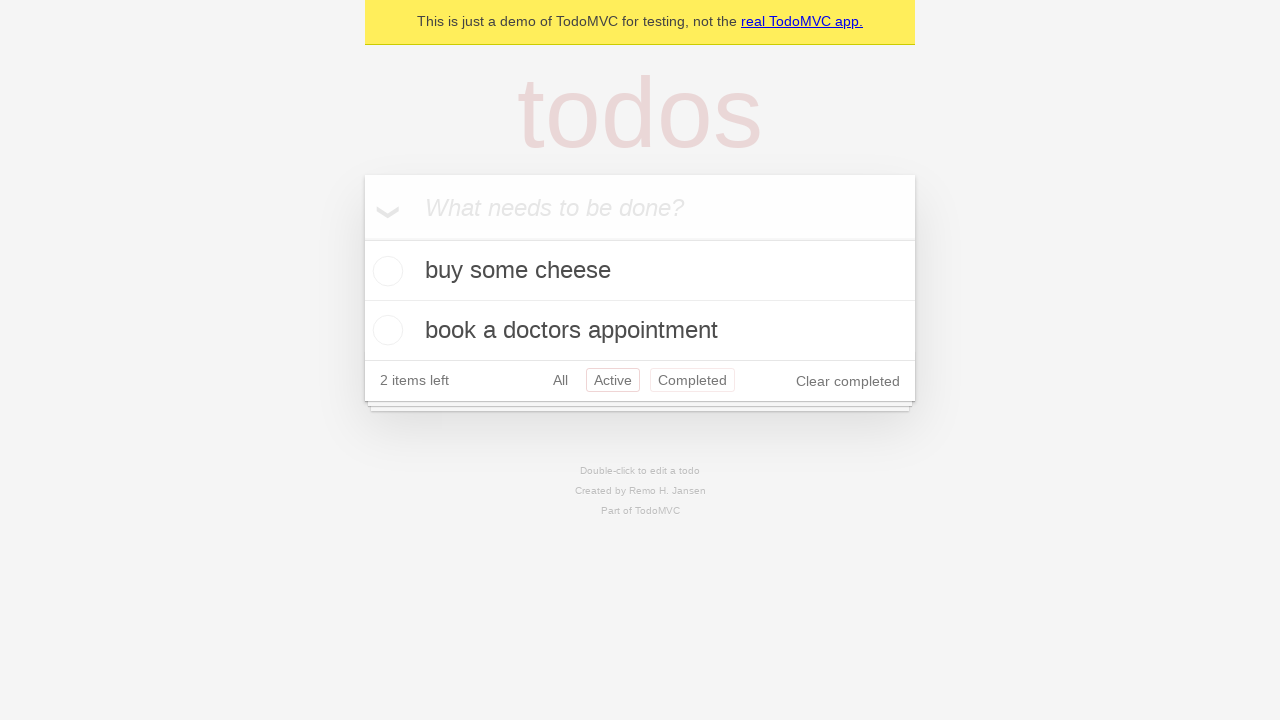

Clicked browser back button again to return to All filter
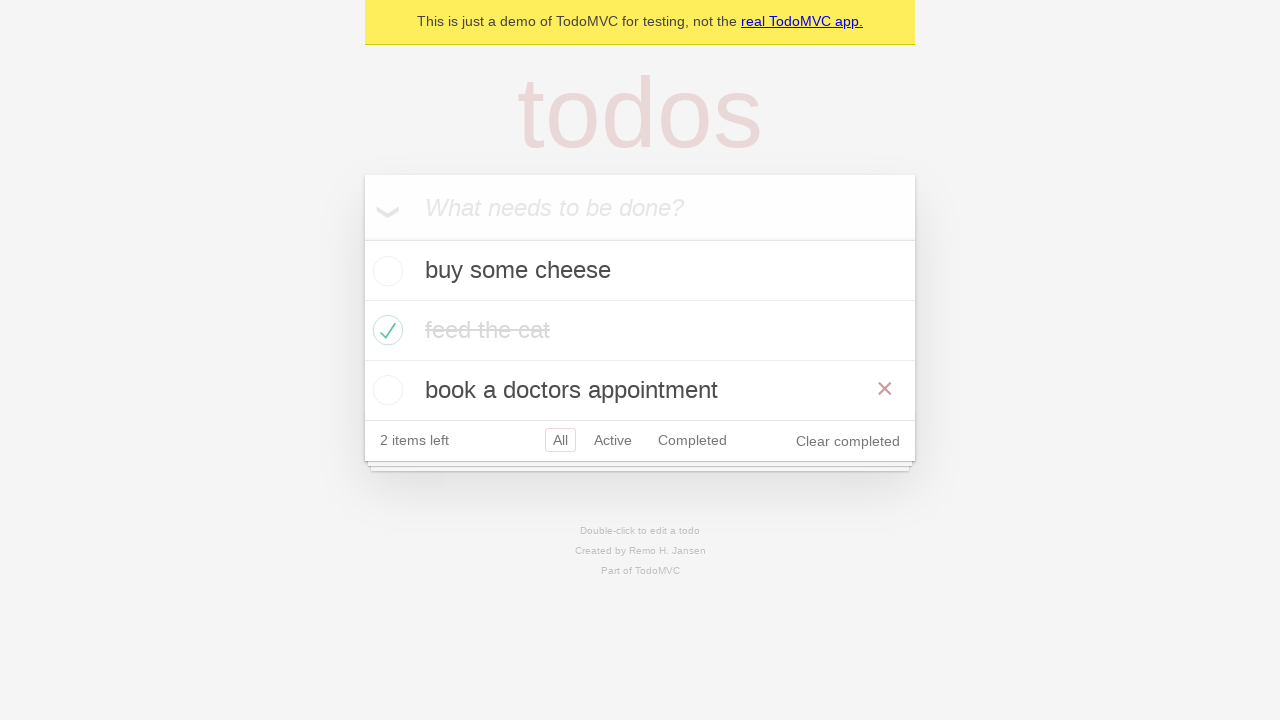

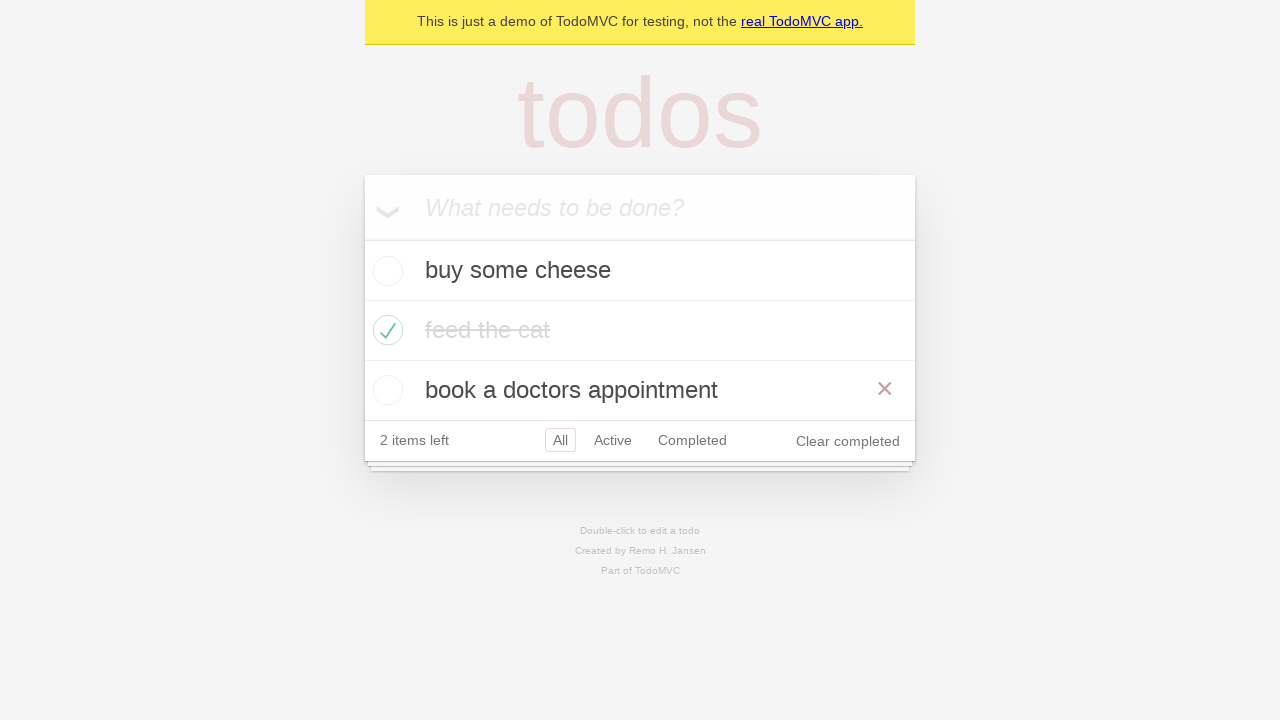